Solves a simple math problem by reading two numbers, calculating their sum, and selecting the correct answer from a dropdown menu

Starting URL: http://suninjuly.github.io/selects1.html

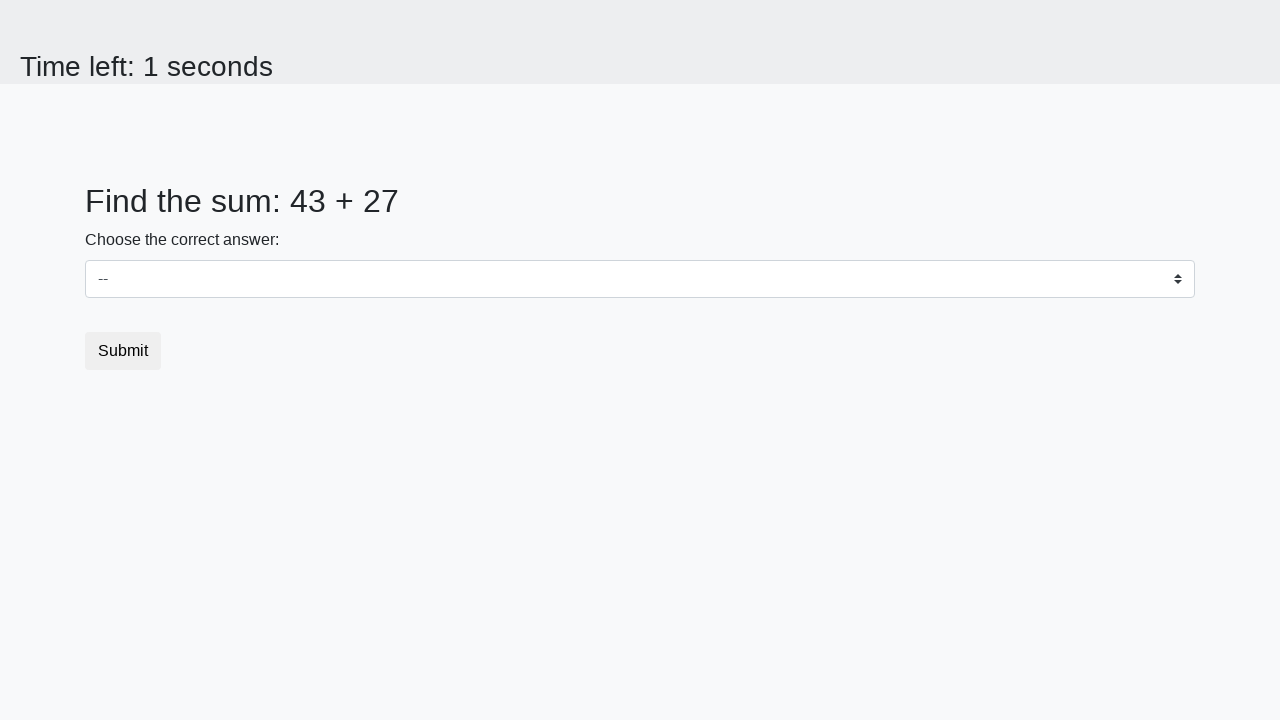

Navigated to math problem page
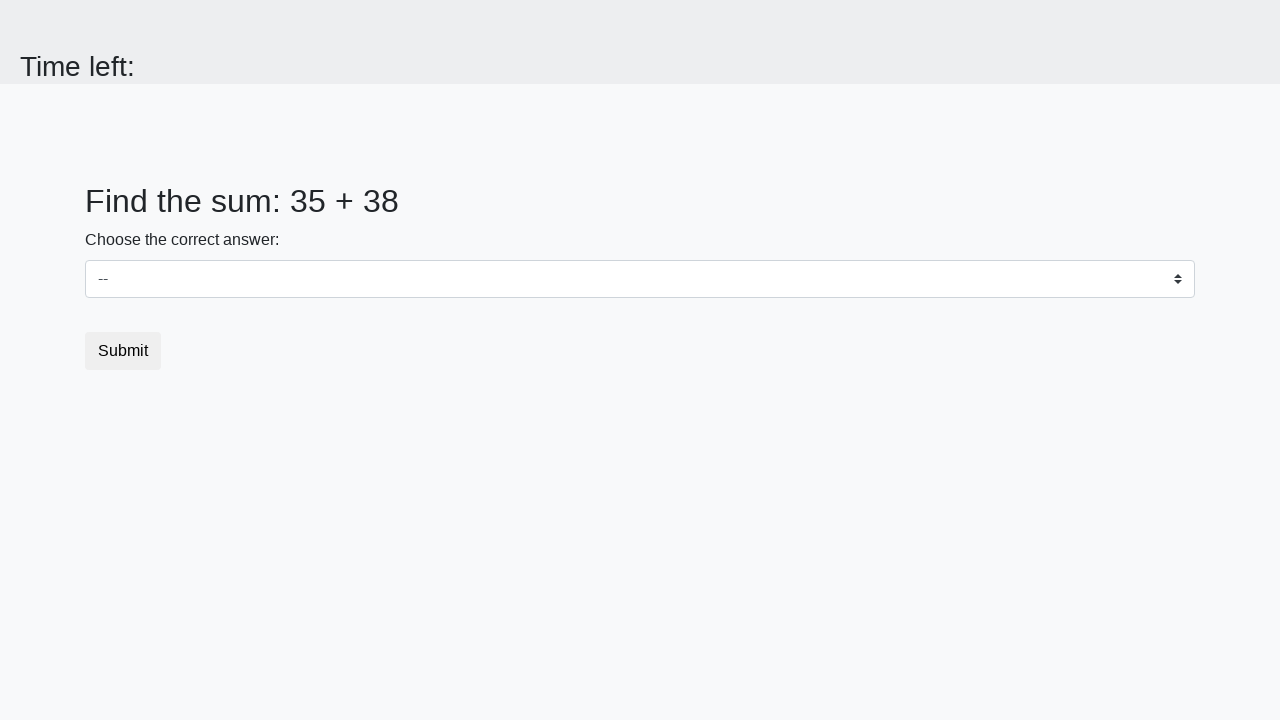

Retrieved first number from page
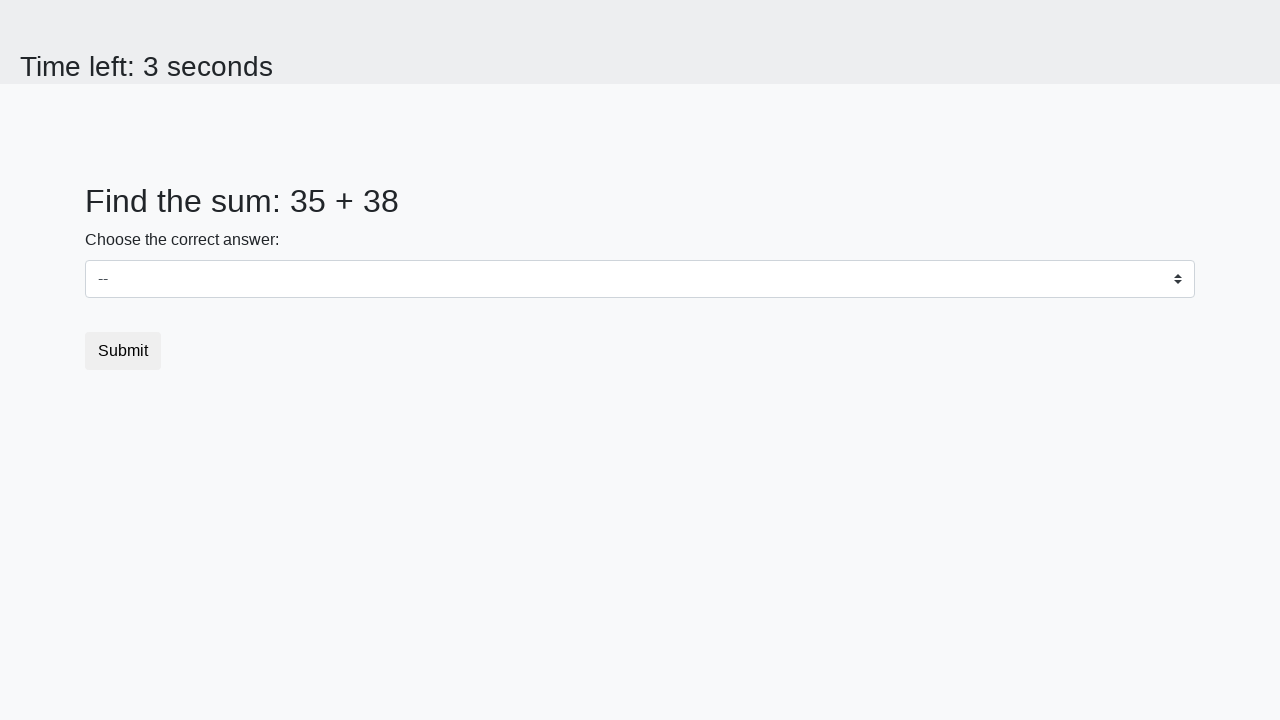

Retrieved second number from page
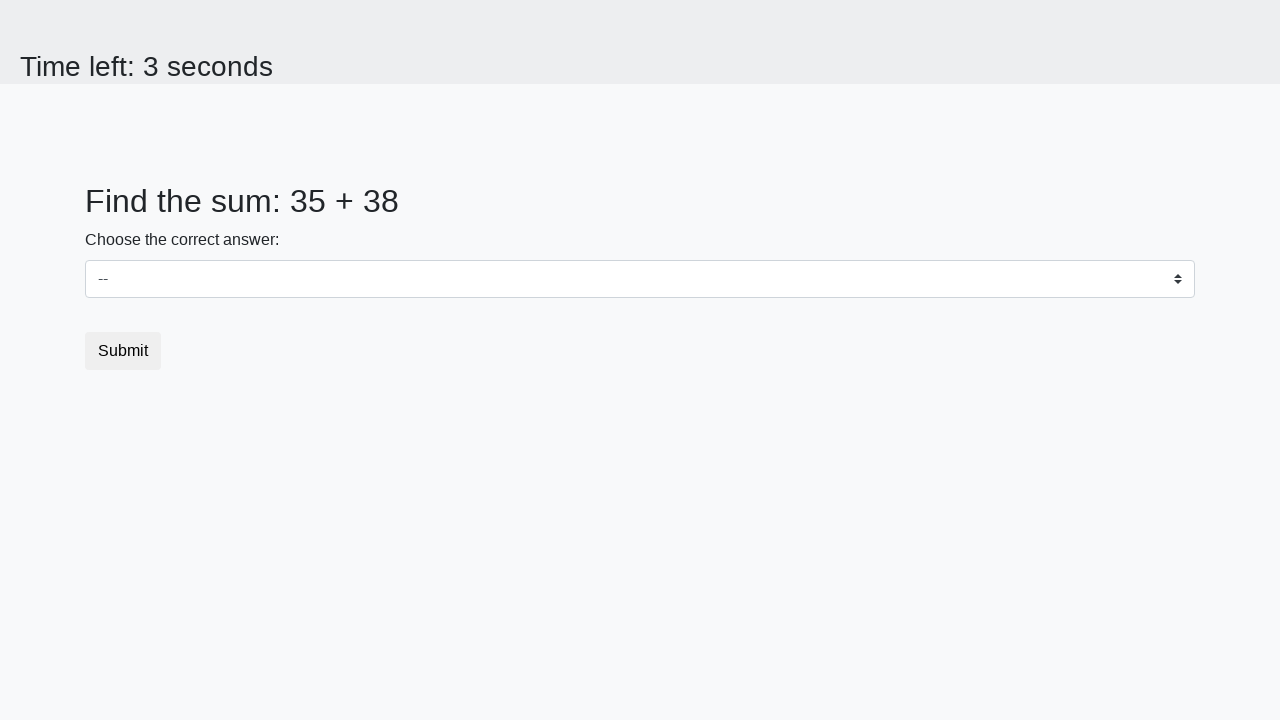

Calculated sum: 35 + 38 = 73
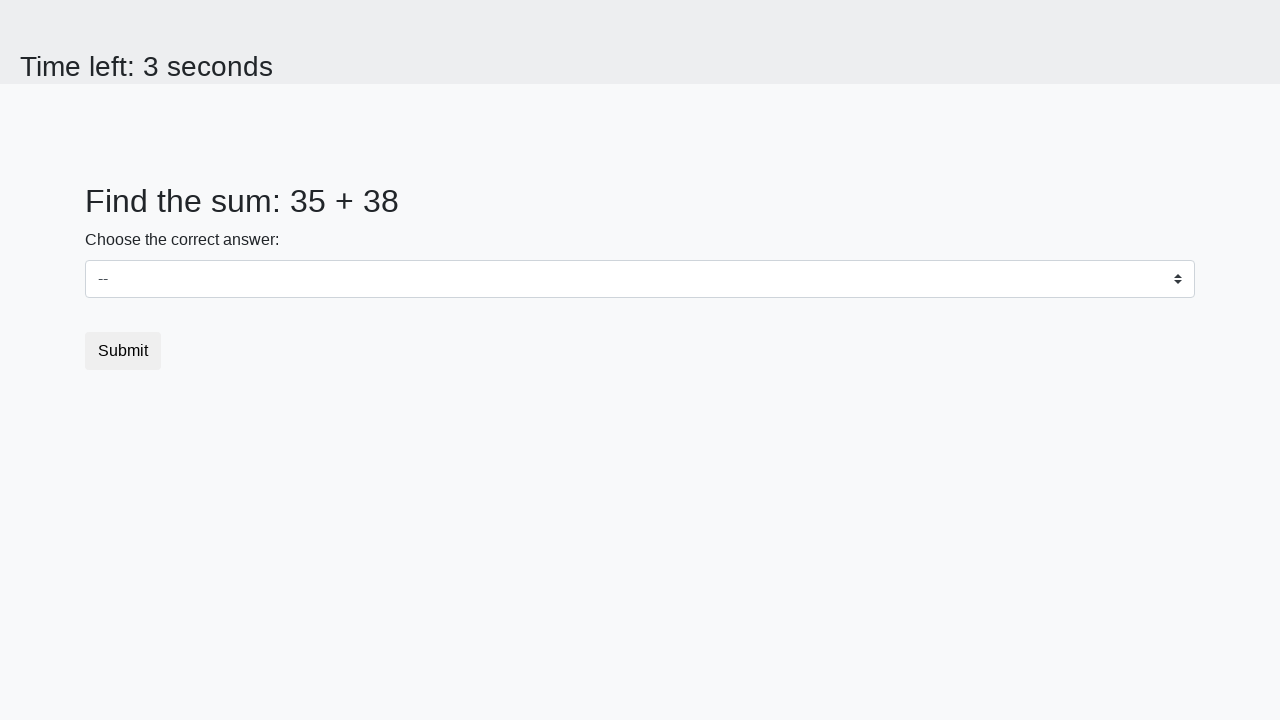

Selected sum value 73 from dropdown menu on select
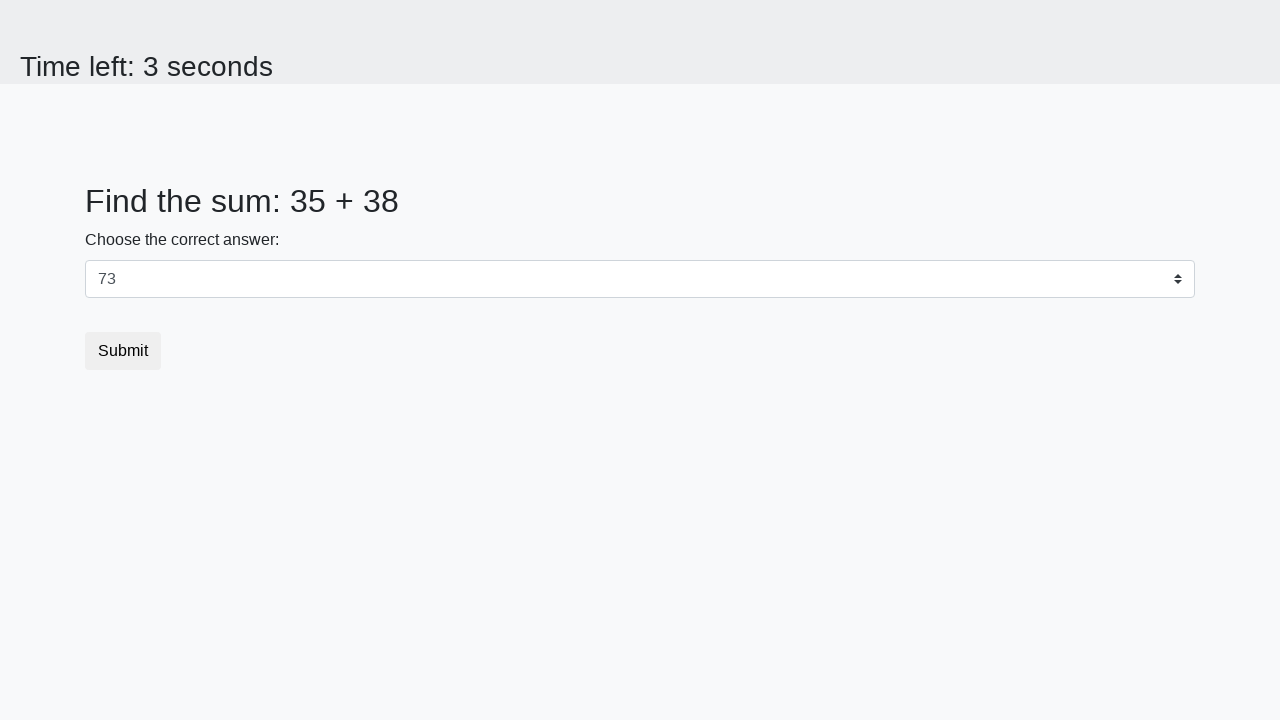

Clicked submit button at (123, 351) on .btn.btn-default
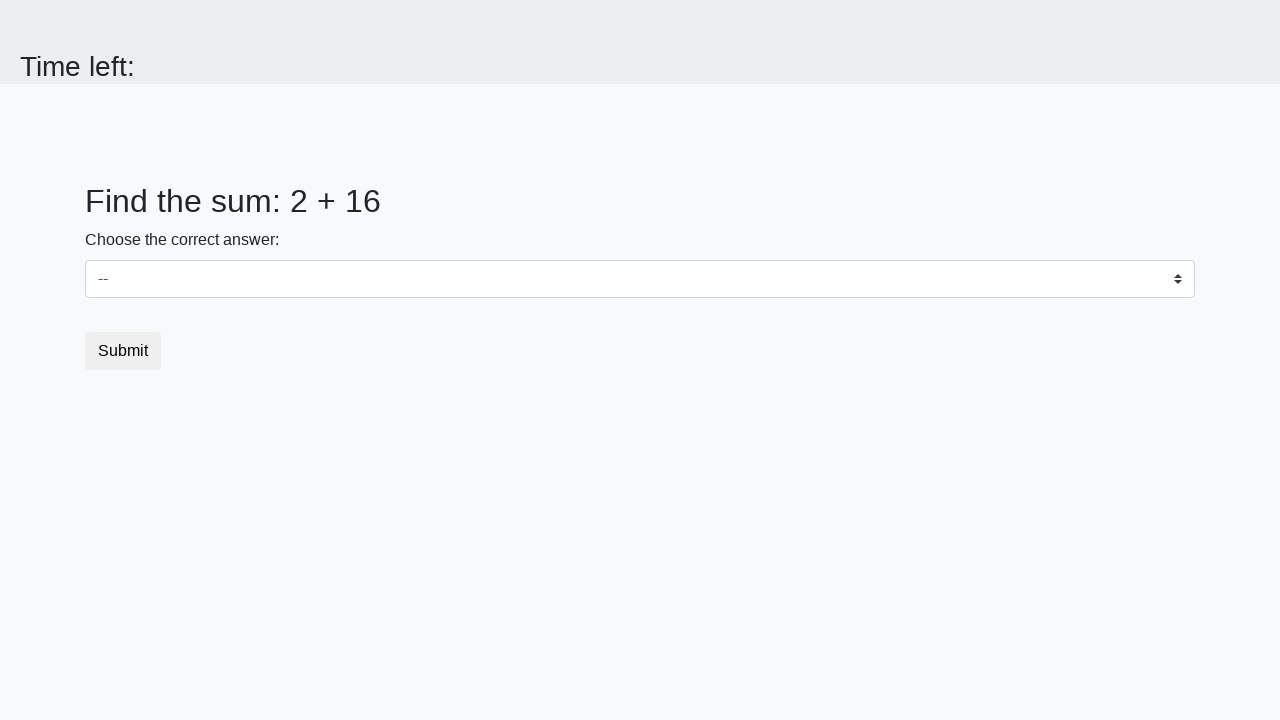

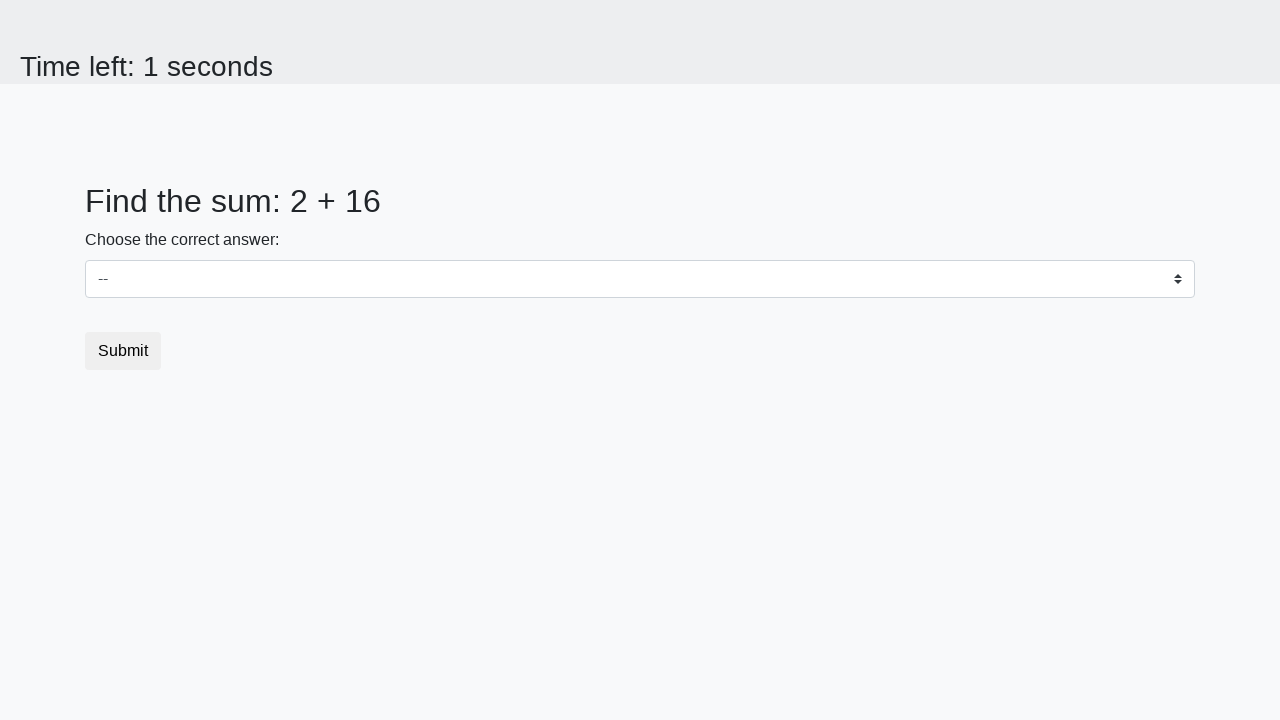